Tests drag and drop functionality by dragging an element to multiple drop zones

Starting URL: http://sahitest.com/demo/dragDropMooTools.htm

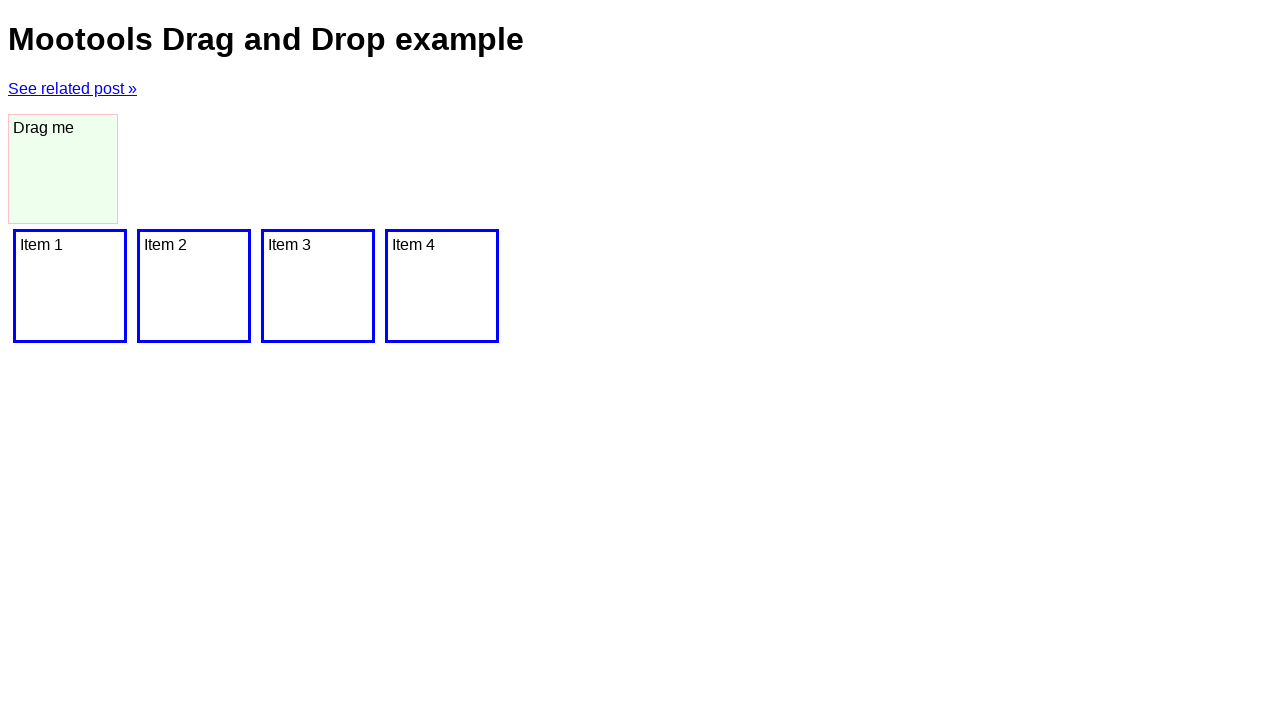

Located draggable element with ID 'dragger'
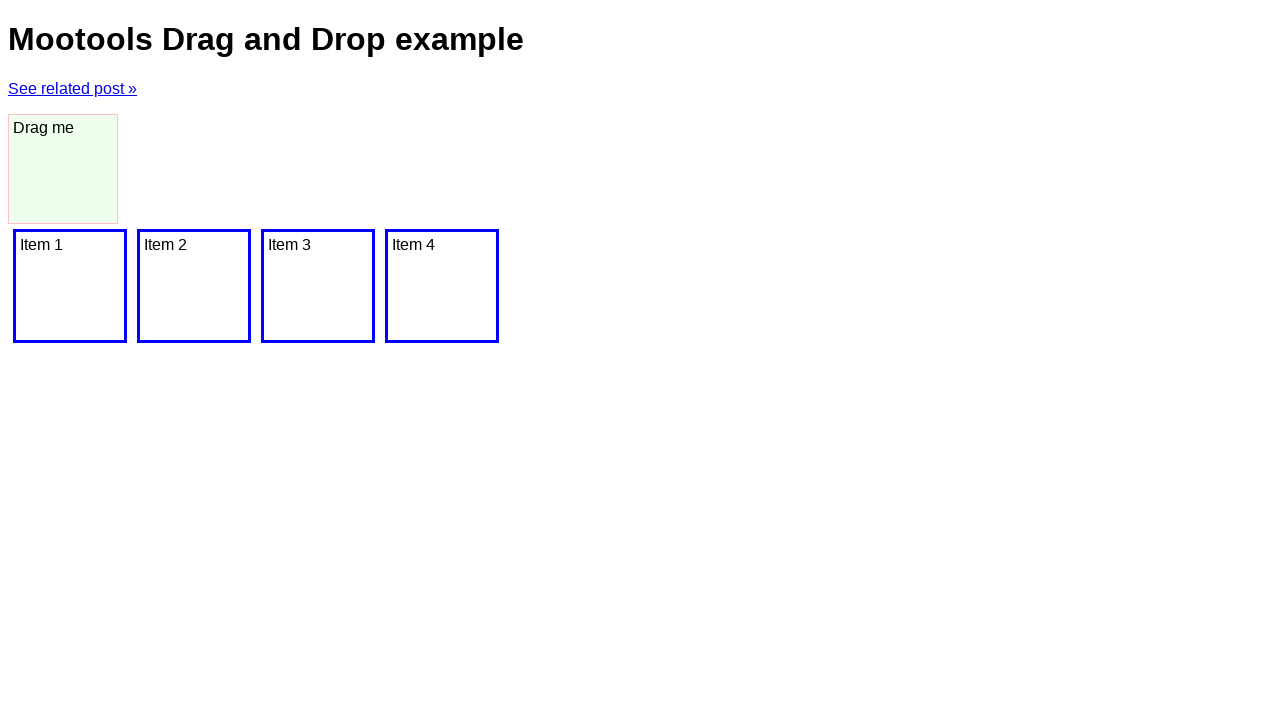

Dragged element to first drop zone at (70, 286)
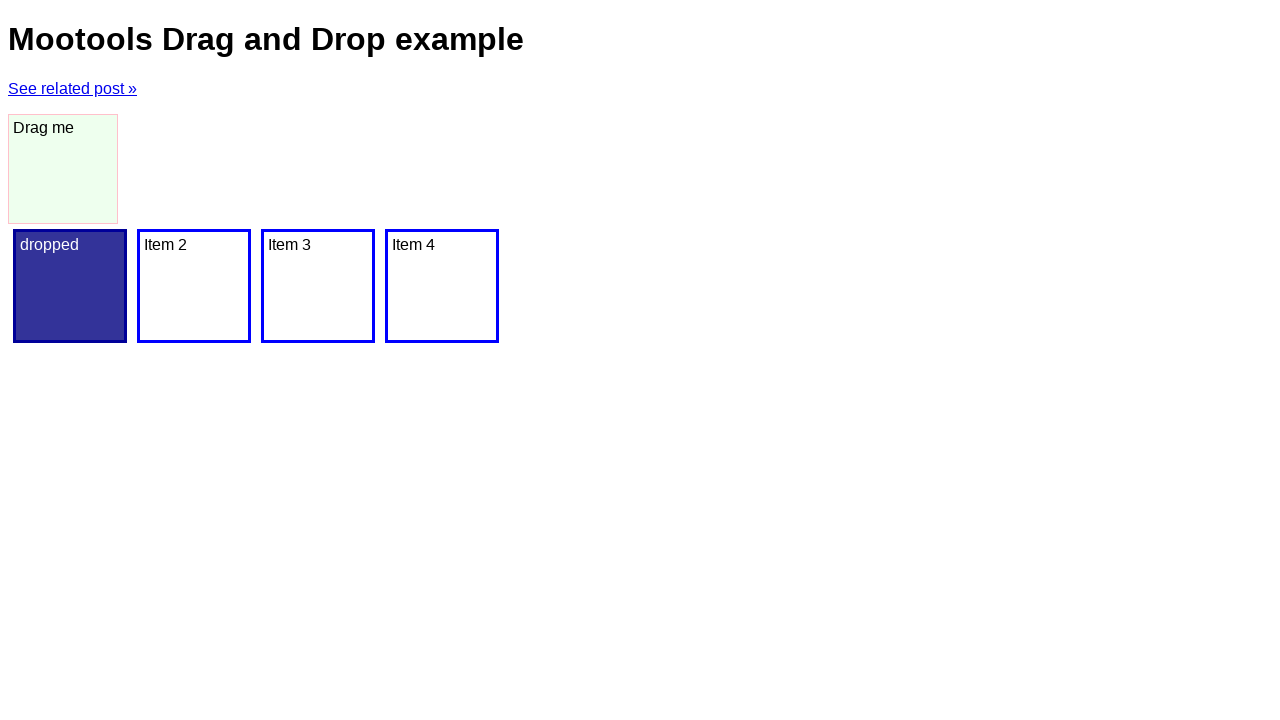

Dragged element to second drop zone at (194, 286)
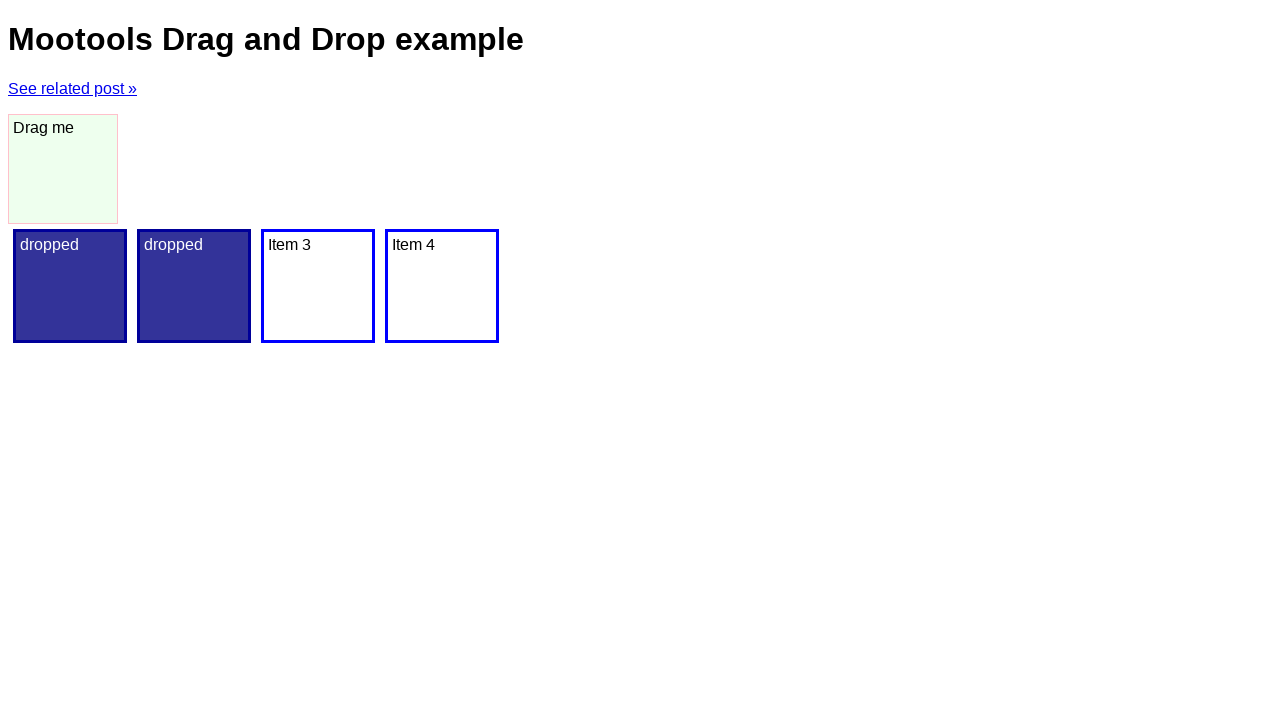

Dragged element to third drop zone at (318, 286)
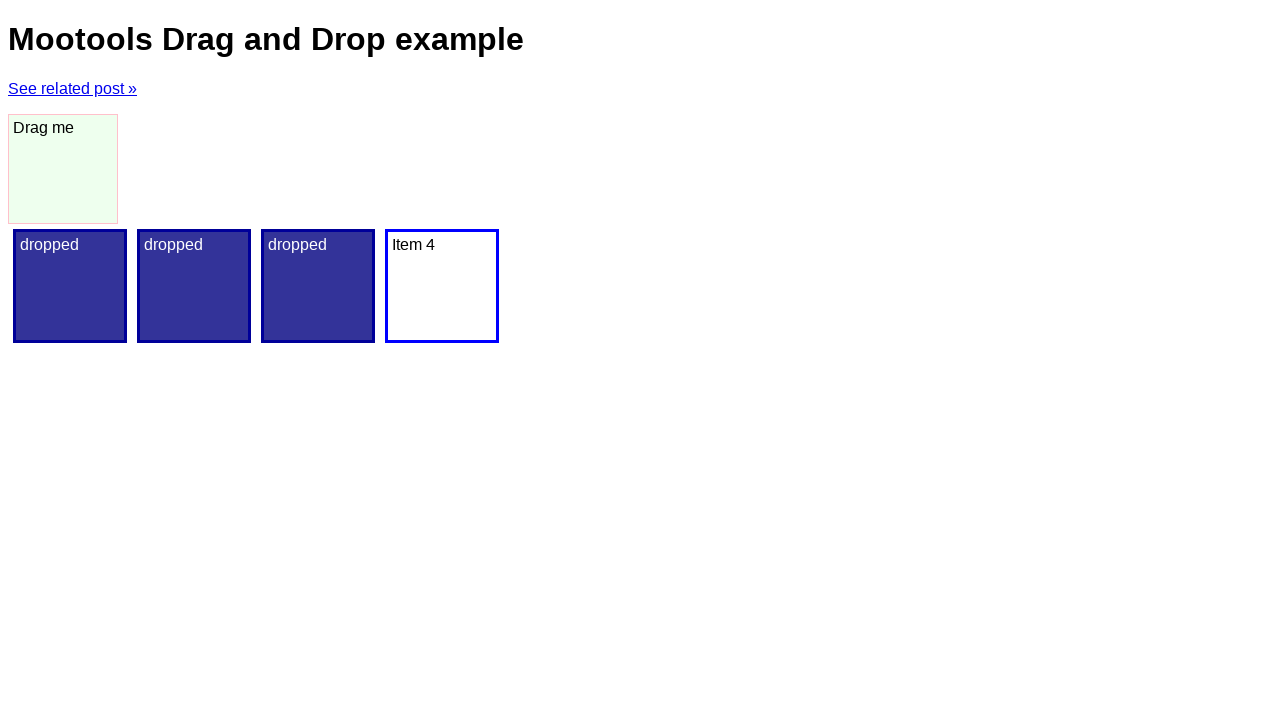

Dragged element to fourth drop zone at (442, 286)
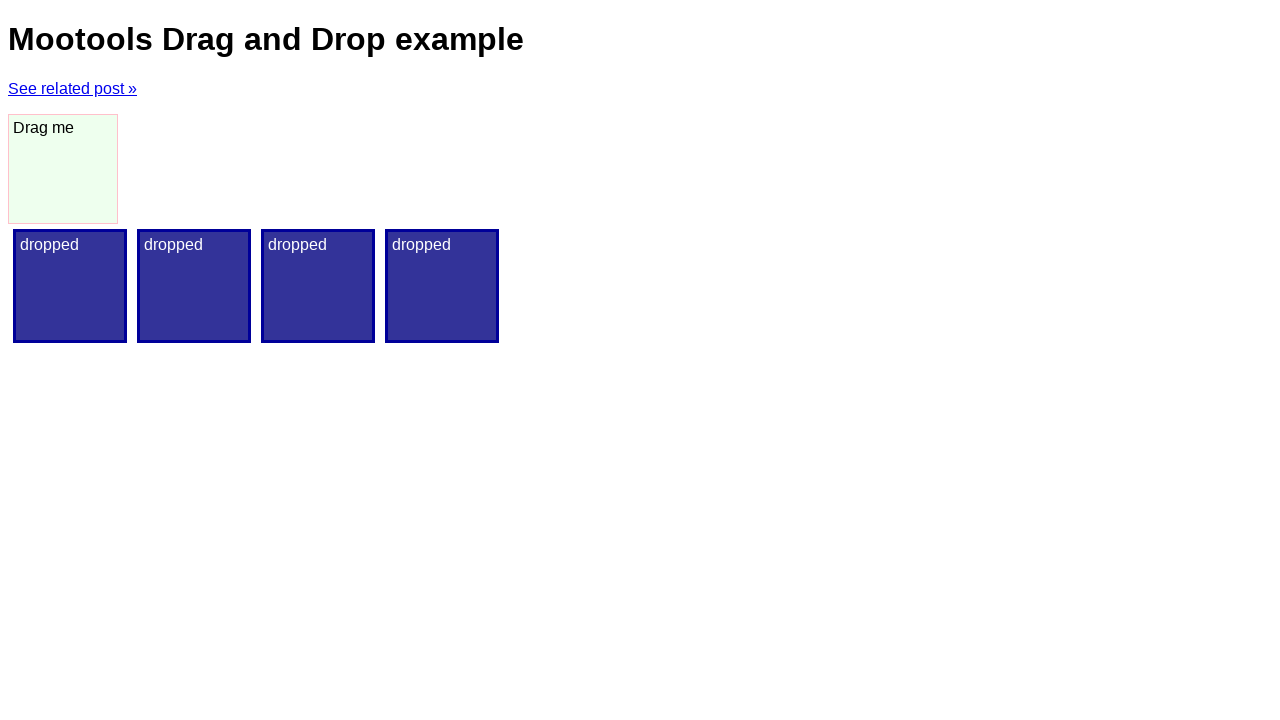

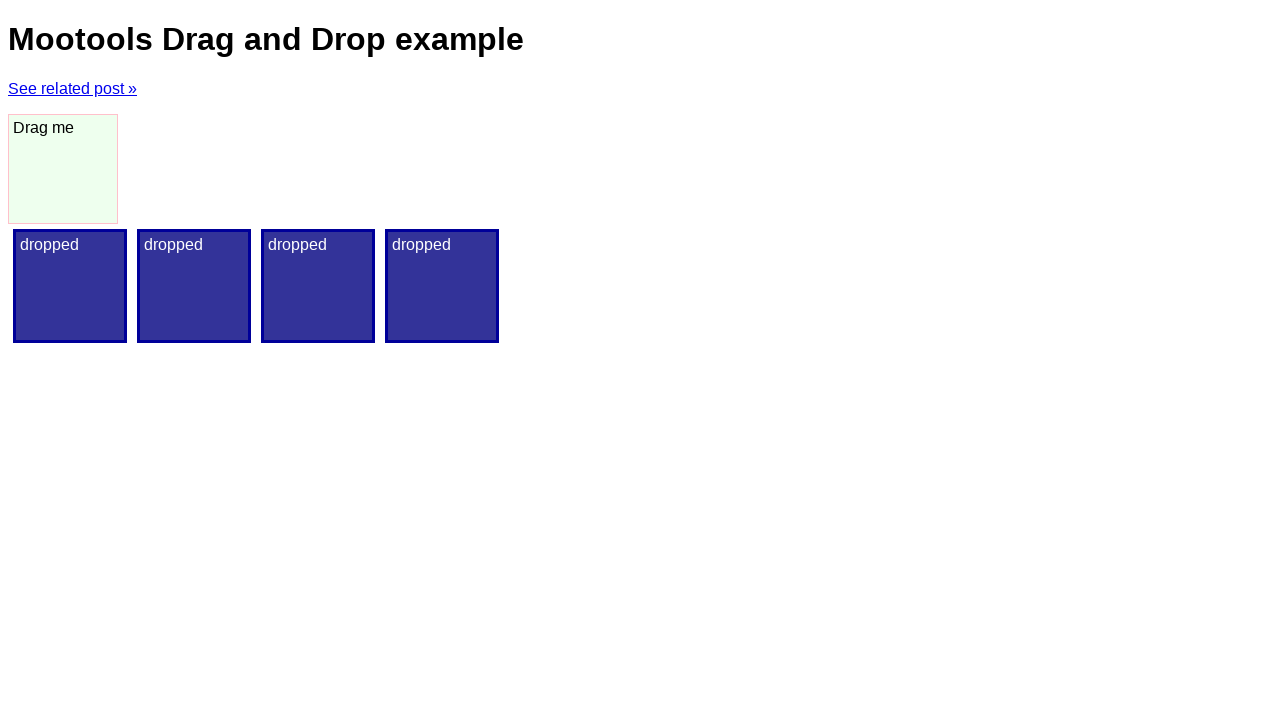